Tests keyboard actions including typing text, using special keys like space and backspace, and copy-paste operations between input fields

Starting URL: http://sahitest.com/demo/label.htm

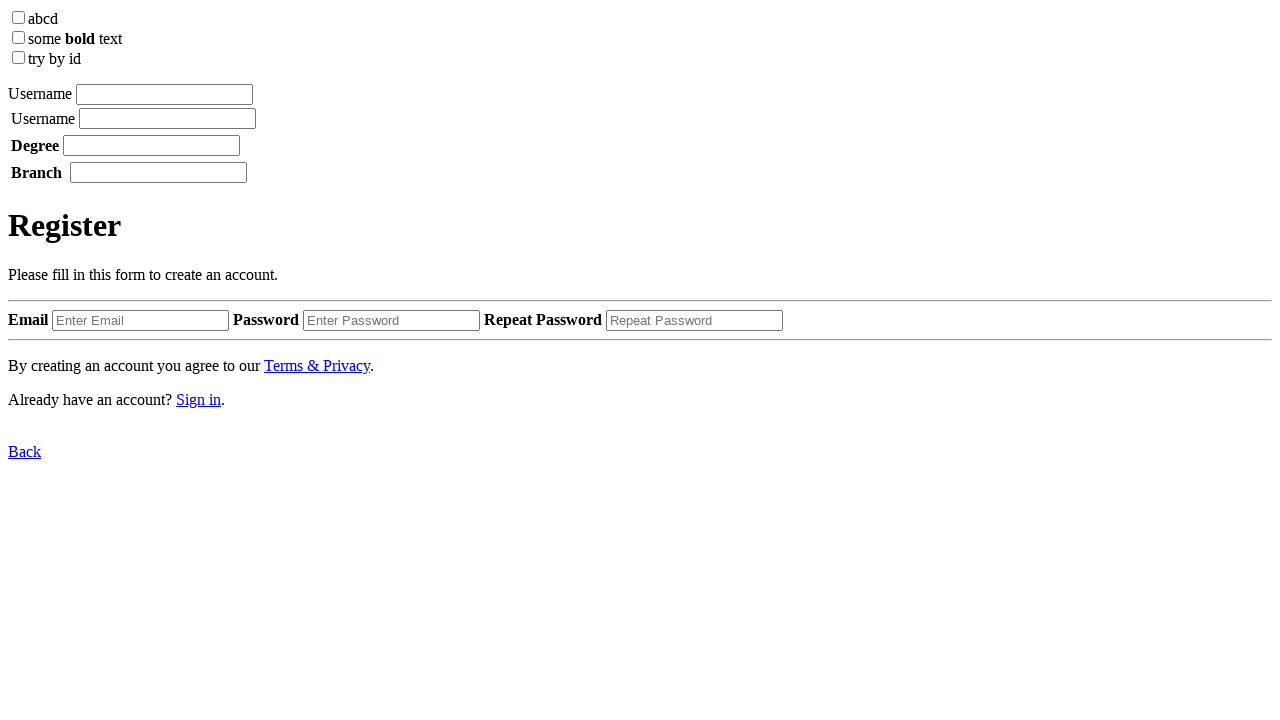

Clicked on the first input field at (164, 94) on xpath=/html/body/label[1]/input
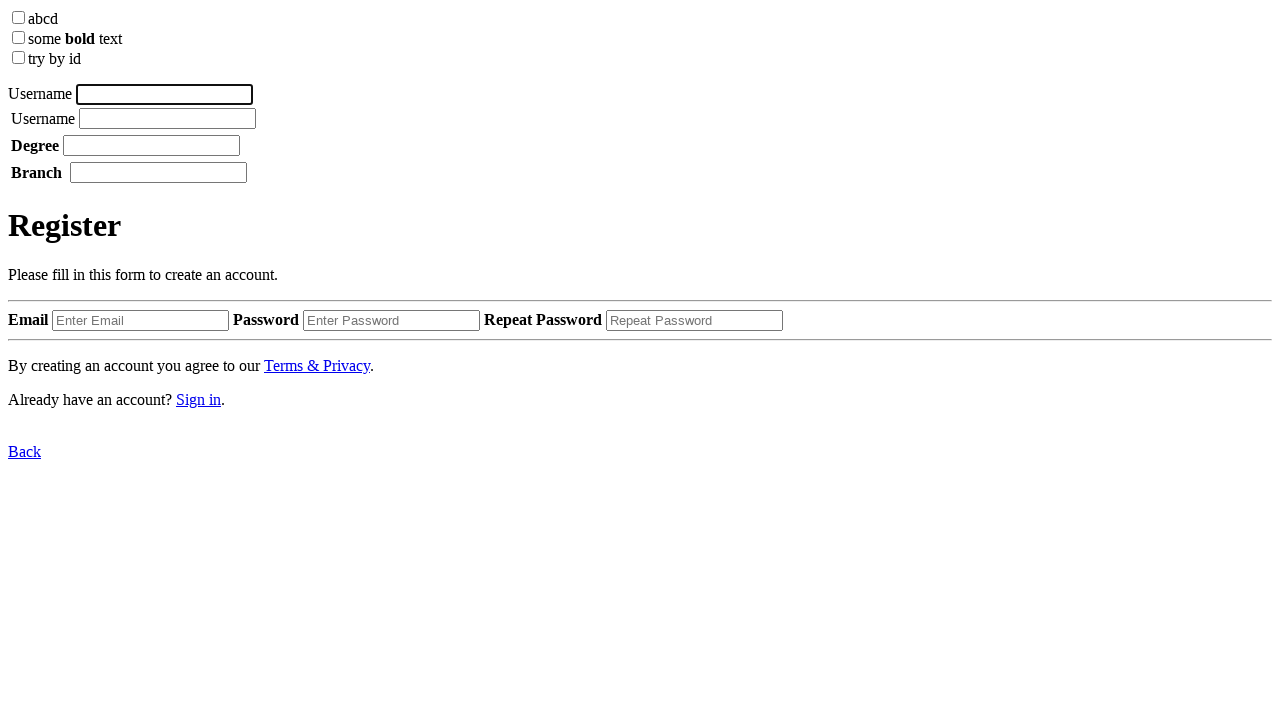

Typed 'testing' in the first input field
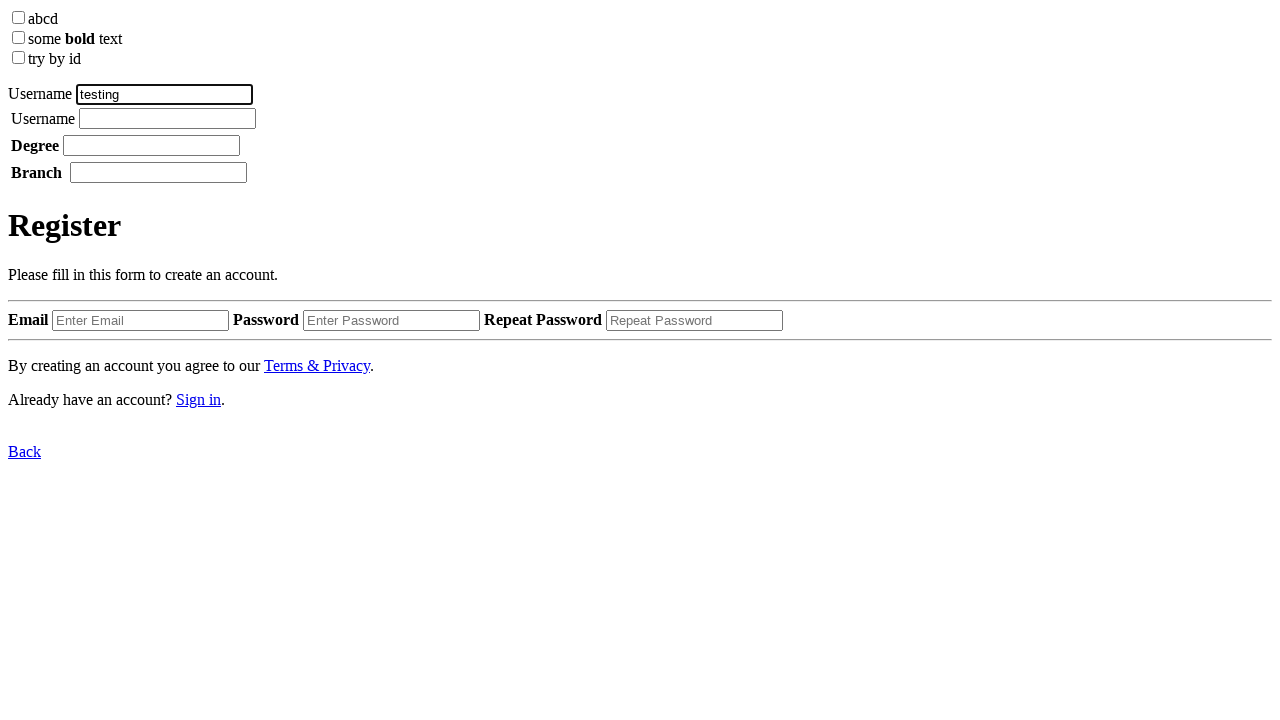

Pressed space key
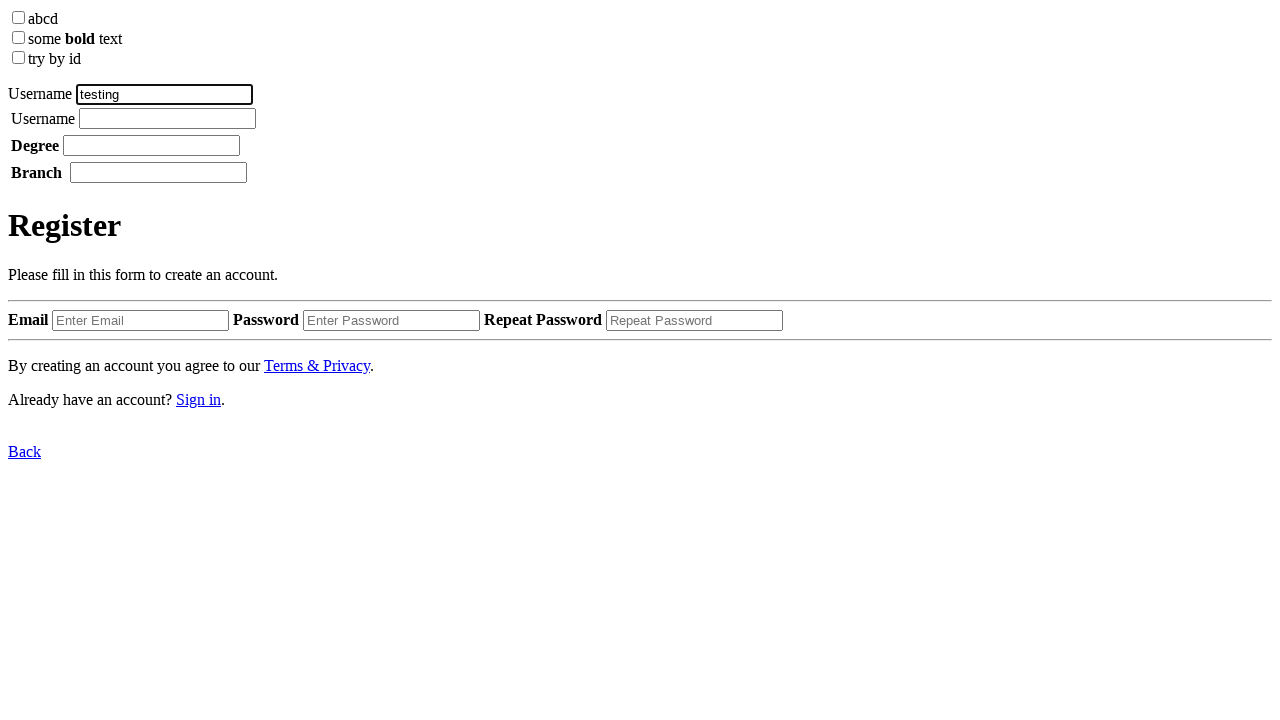

Typed '1' in the first input field
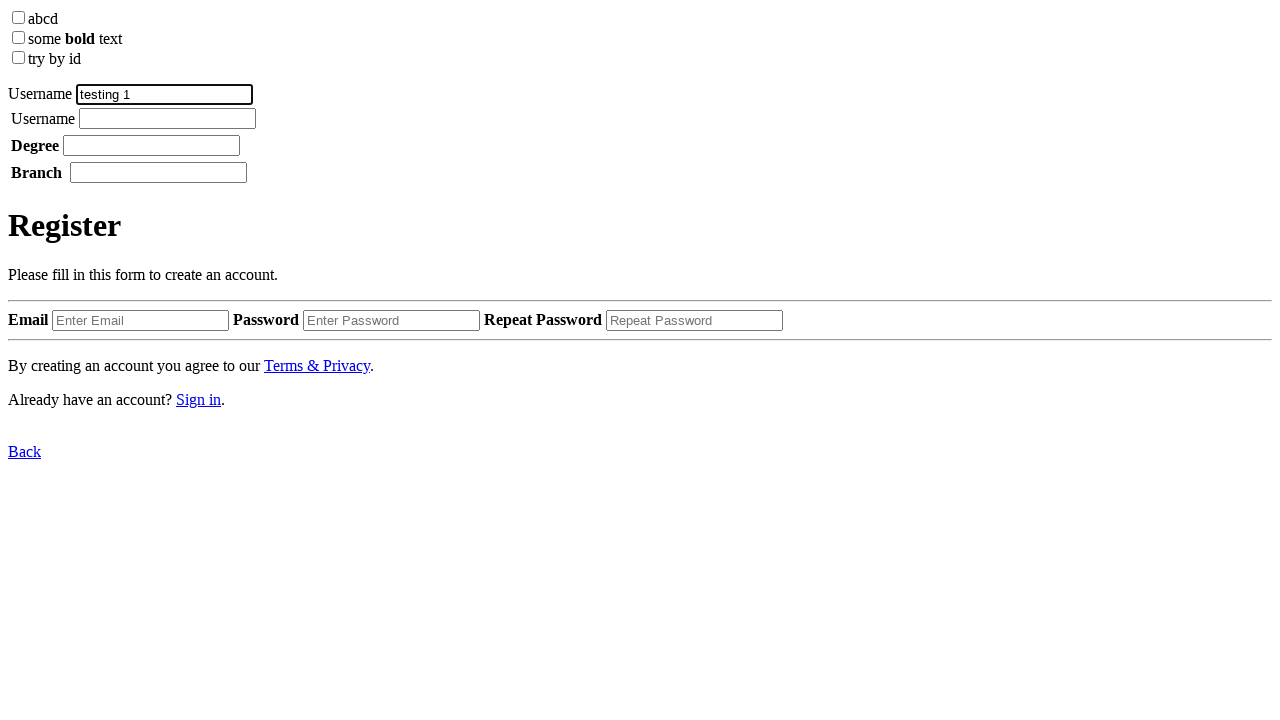

Pressed backspace to delete the '1'
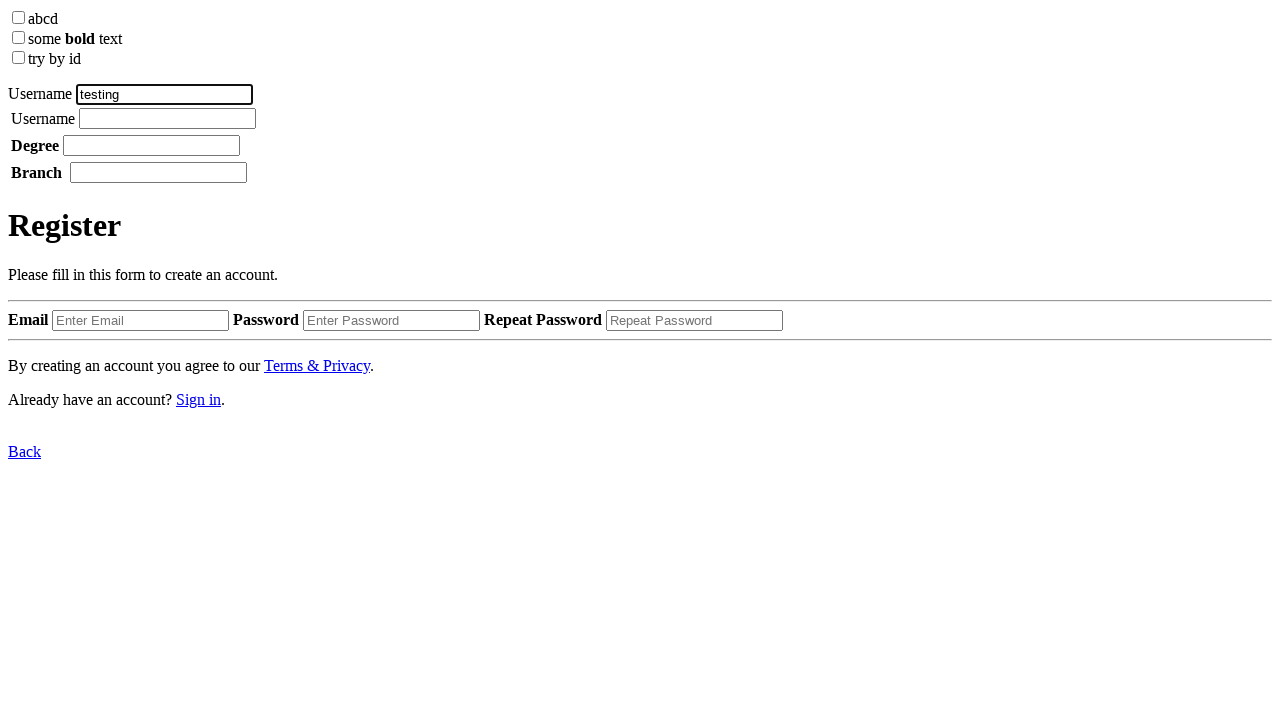

Selected all text in the first input field using Ctrl+A
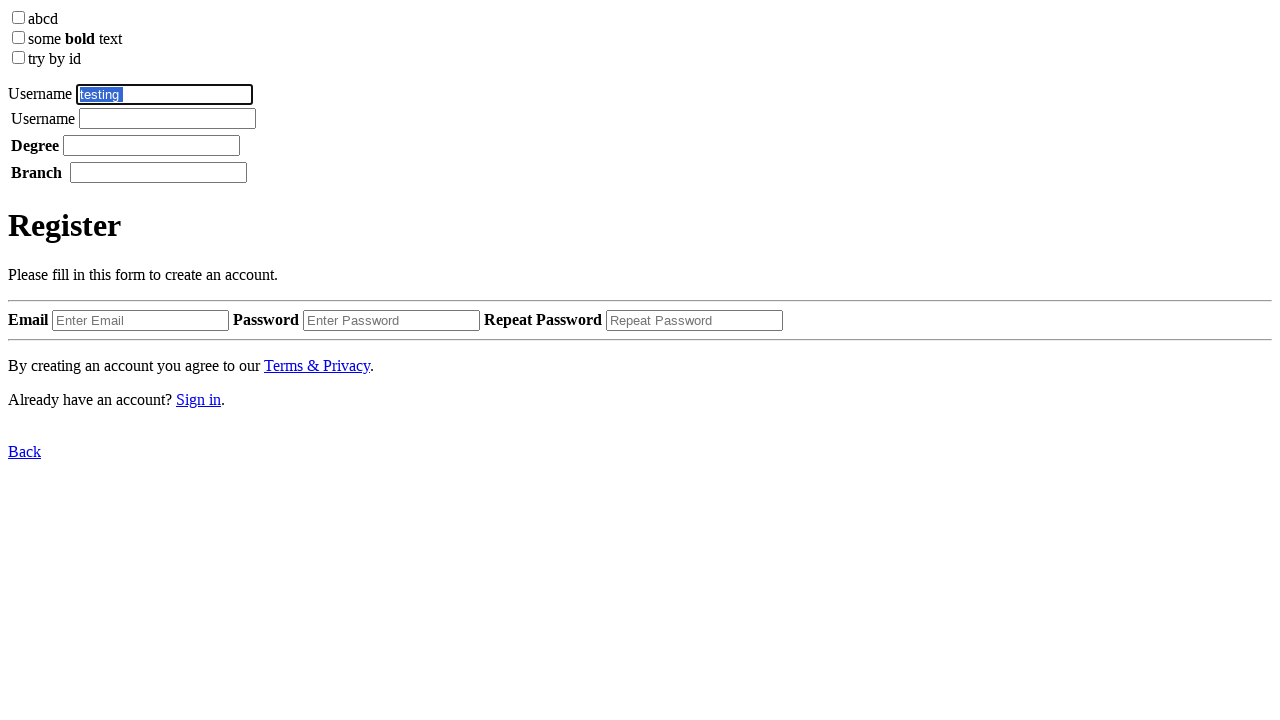

Copied selected text using Ctrl+C
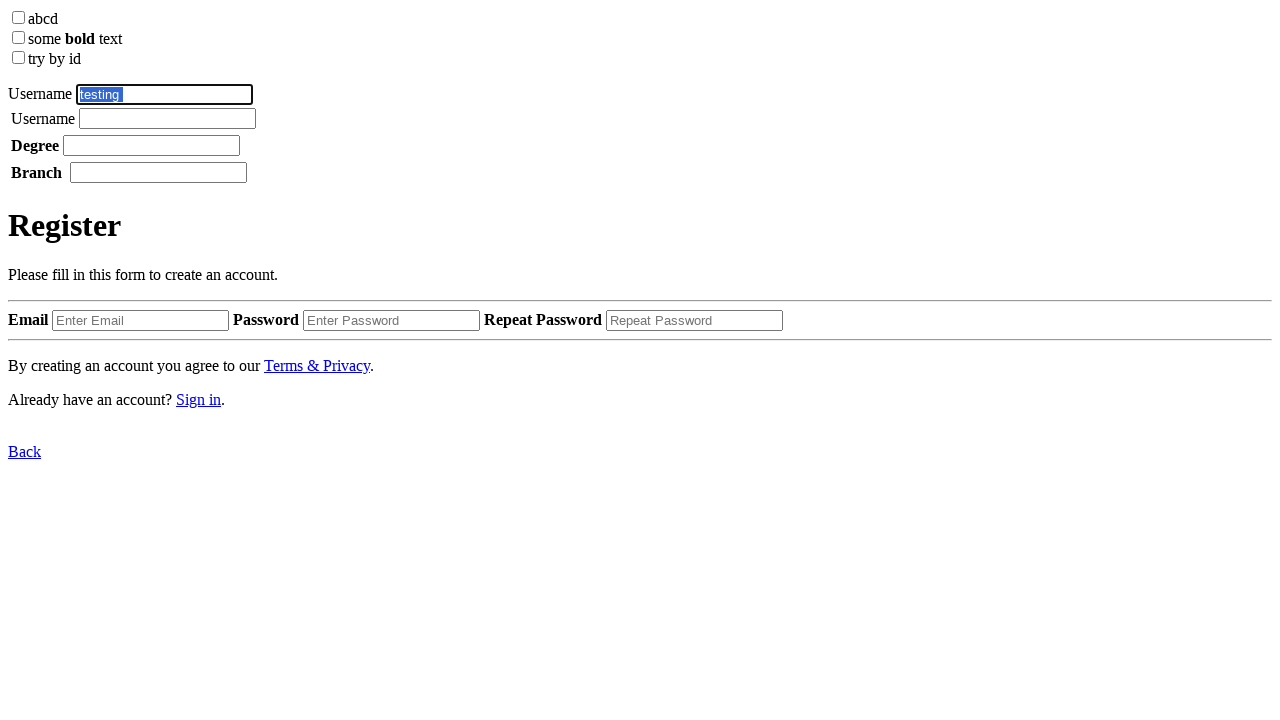

Clicked on the second input field at (168, 118) on xpath=/html/body/label[2]/table/tbody/tr/td[2]/input
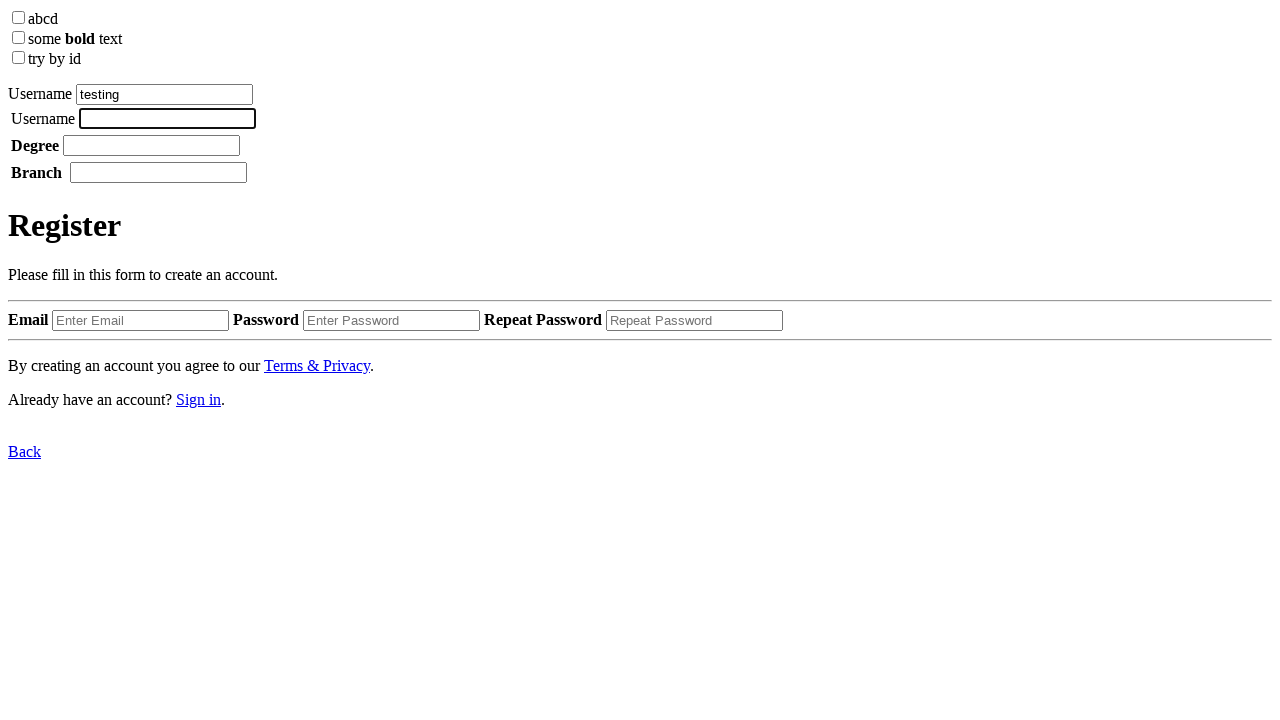

Pasted copied text using Ctrl+V into the second input field
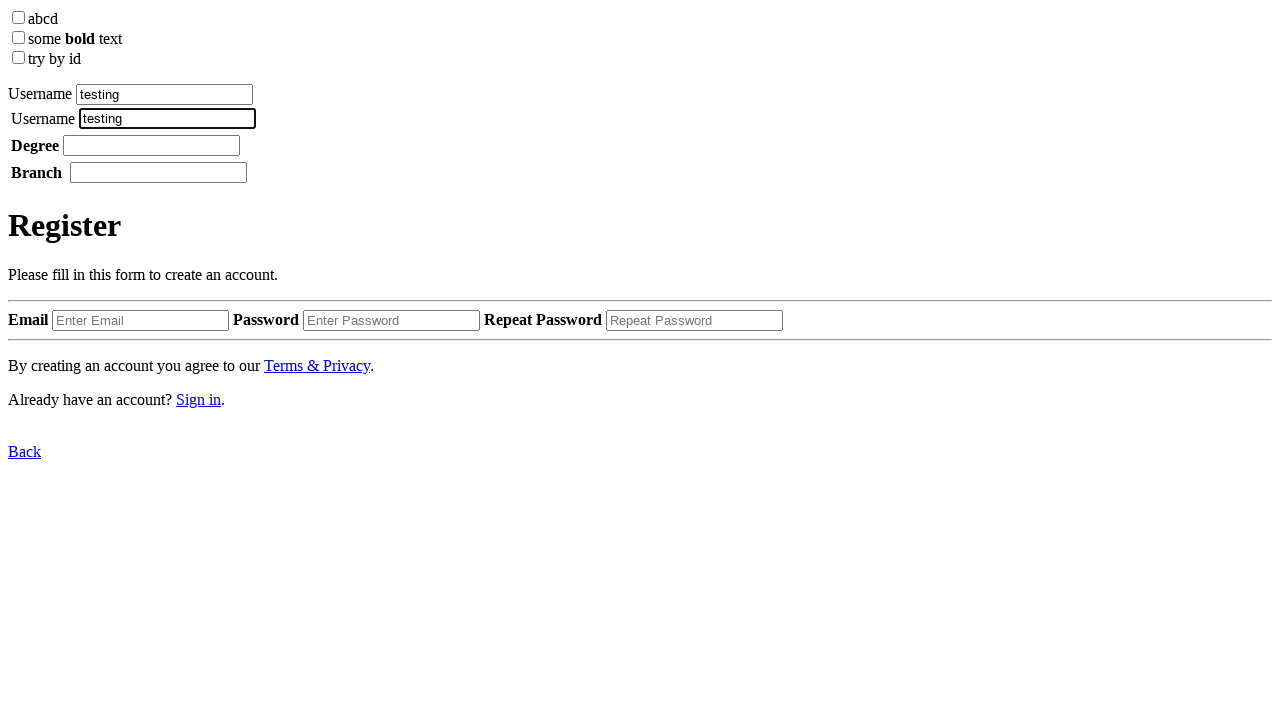

Pressed backspace to delete the last character in the second input field
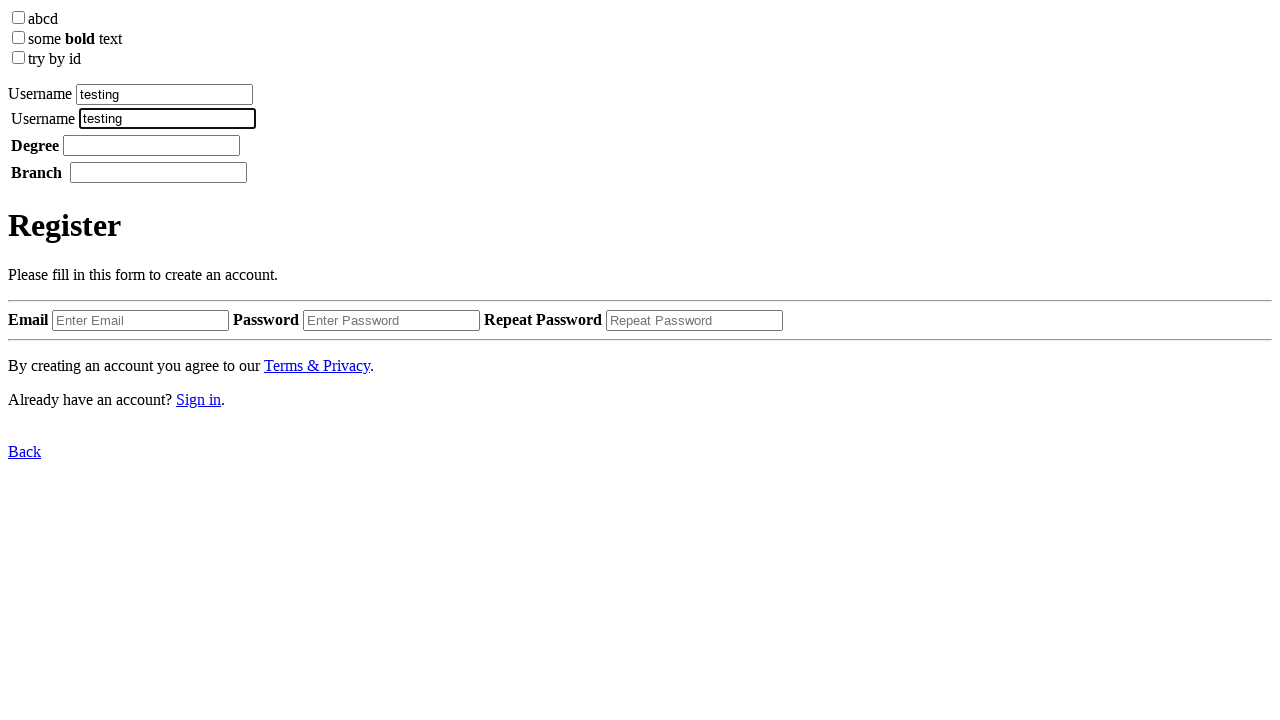

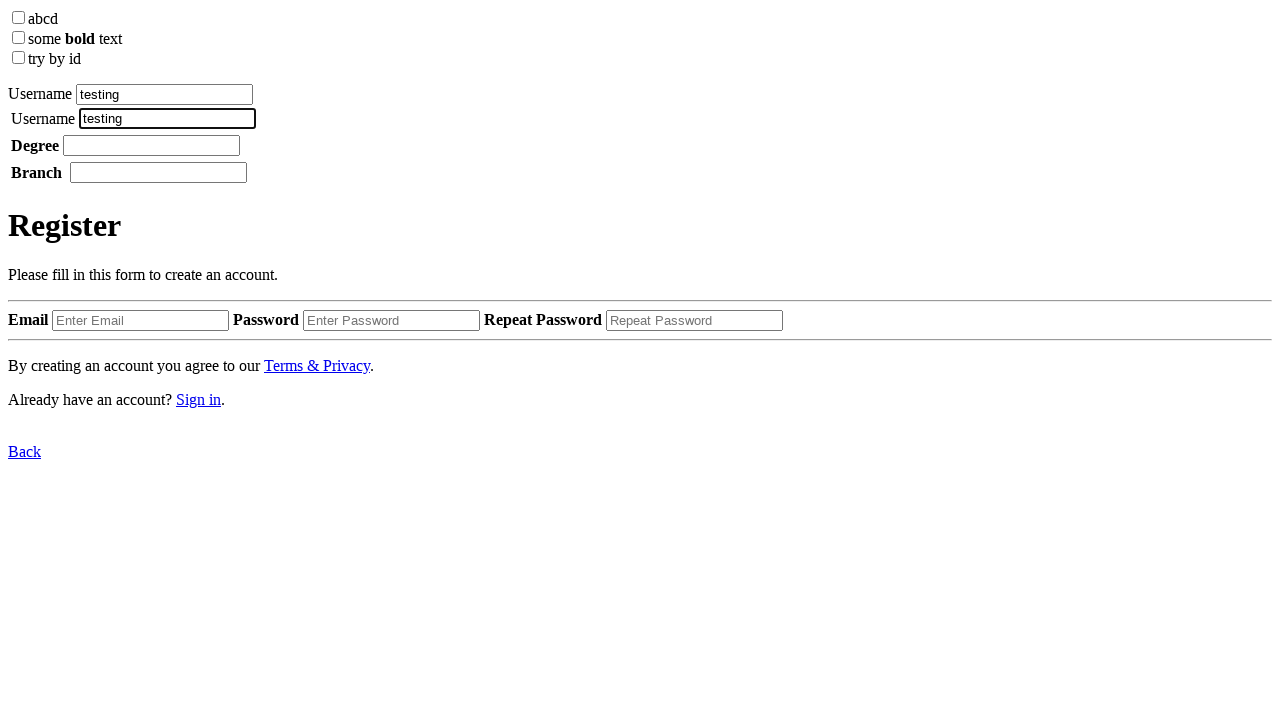